Tests invalid coupon code handling by entering an incorrect code and verifying error message

Starting URL: https://rahulshettyacademy.com/seleniumPractise/#/

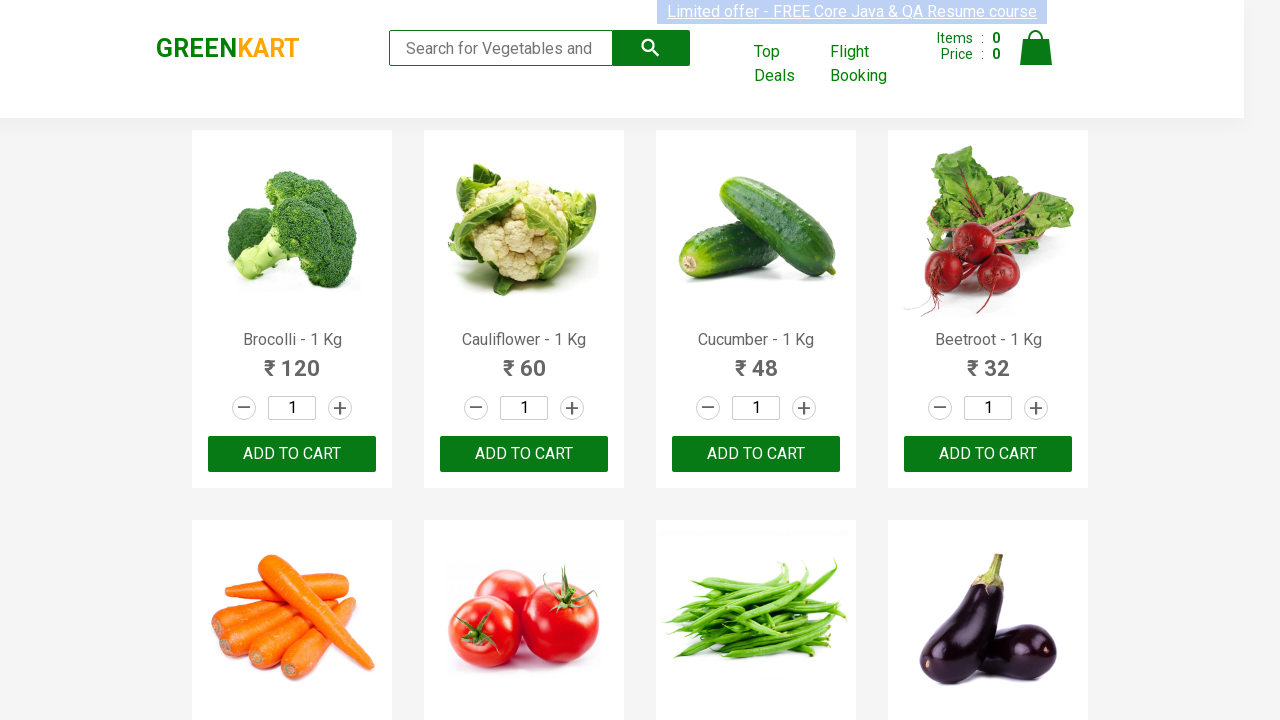

Clicked first product's add to cart button at (292, 454) on div.products-wrapper > div > div:nth-of-type(1) button
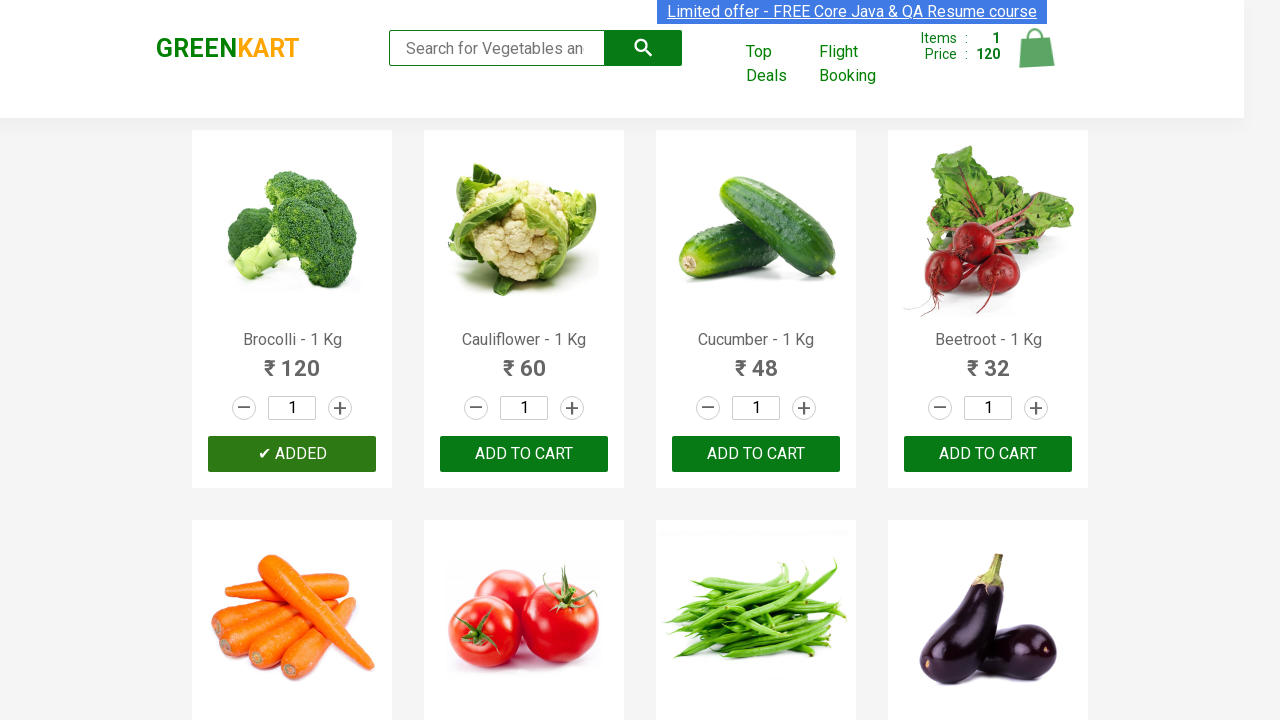

Clicked cart icon to open cart at (1036, 48) on a.cart-icon > img
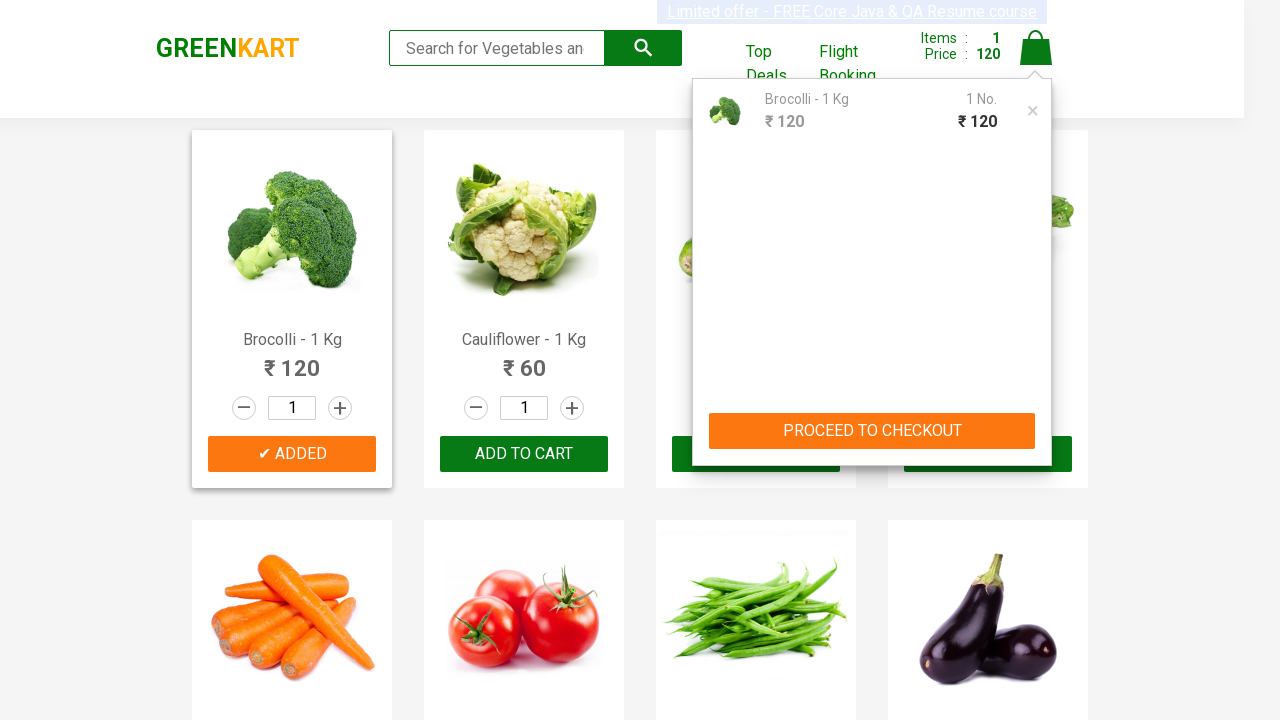

Clicked PROCEED TO CHECKOUT button at (872, 431) on button:has-text('PROCEED TO CHECKOUT')
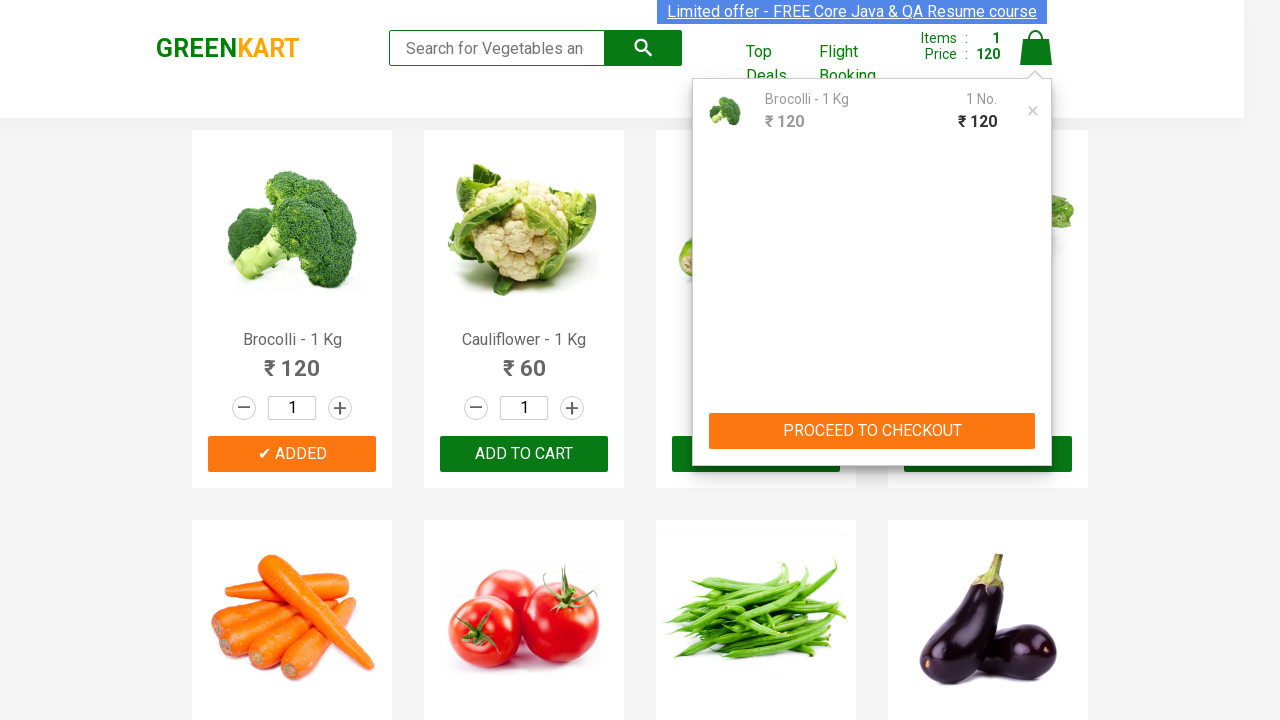

Entered invalid coupon code '766fytyu' in promo code field on input.promoCode
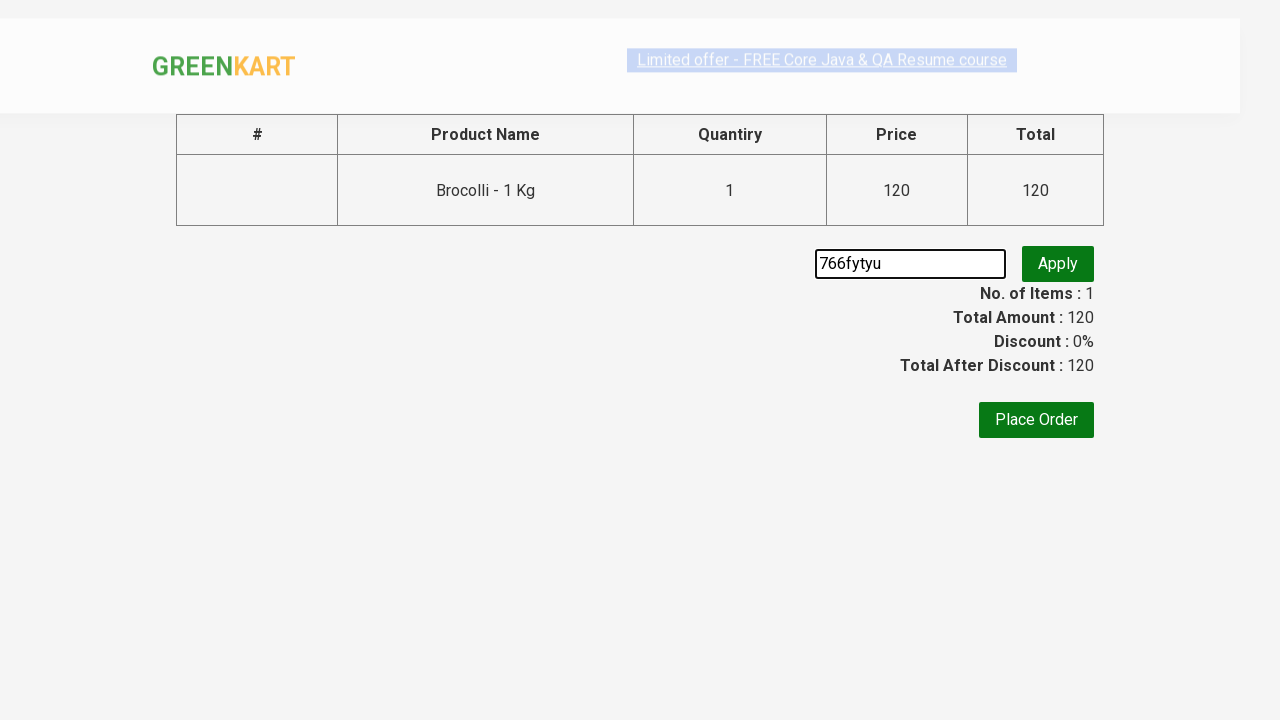

Clicked Apply button to submit invalid coupon code at (1058, 264) on button:has-text('Apply')
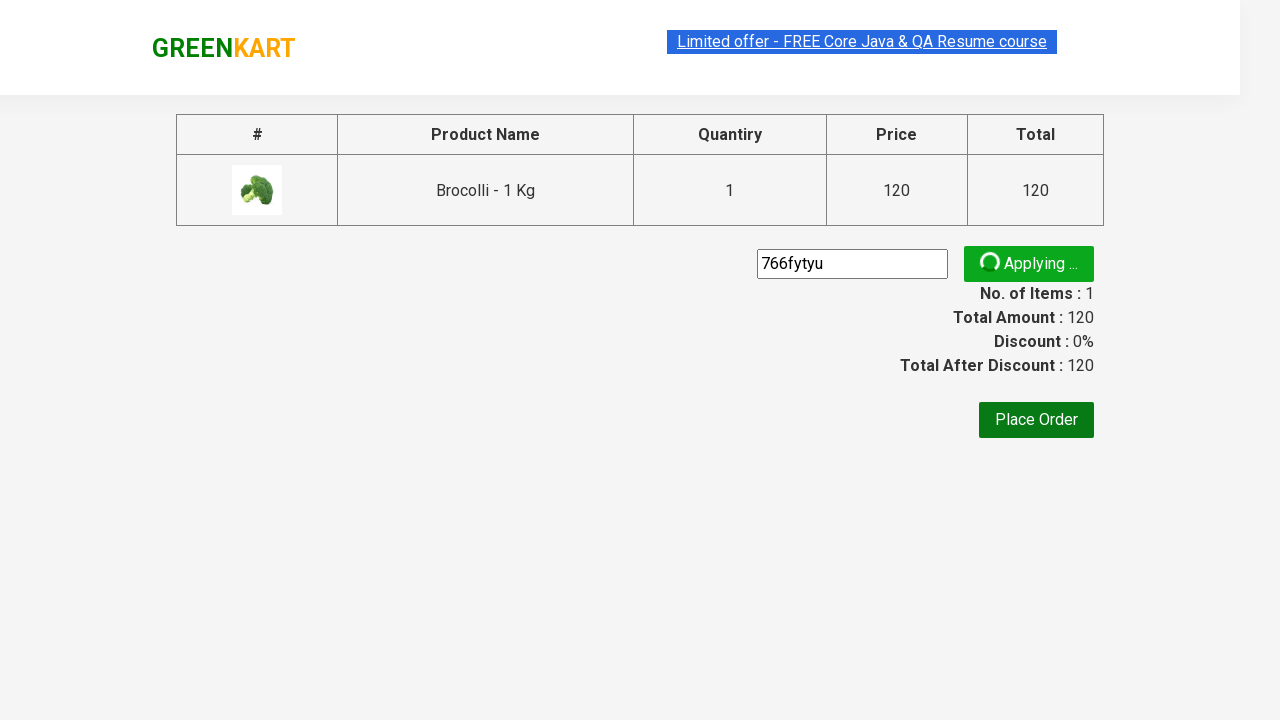

Error message element loaded within 7 seconds
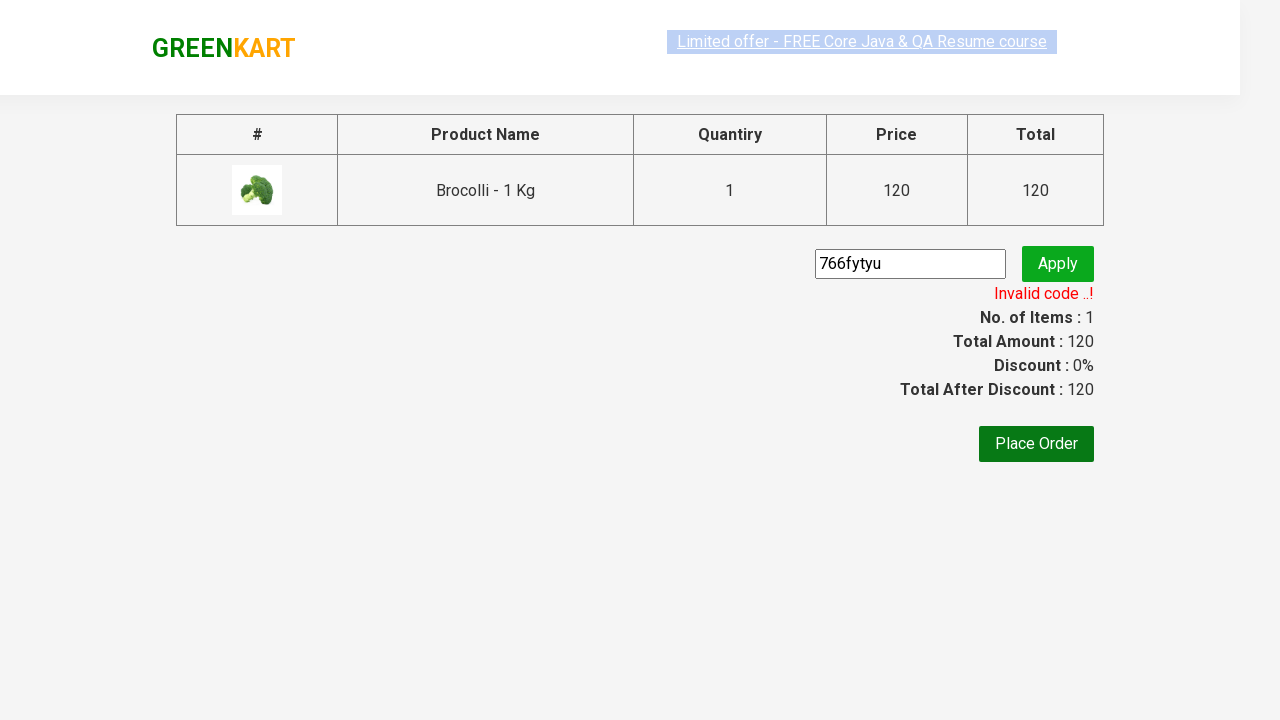

Verified error message contains 'Invalid code' text
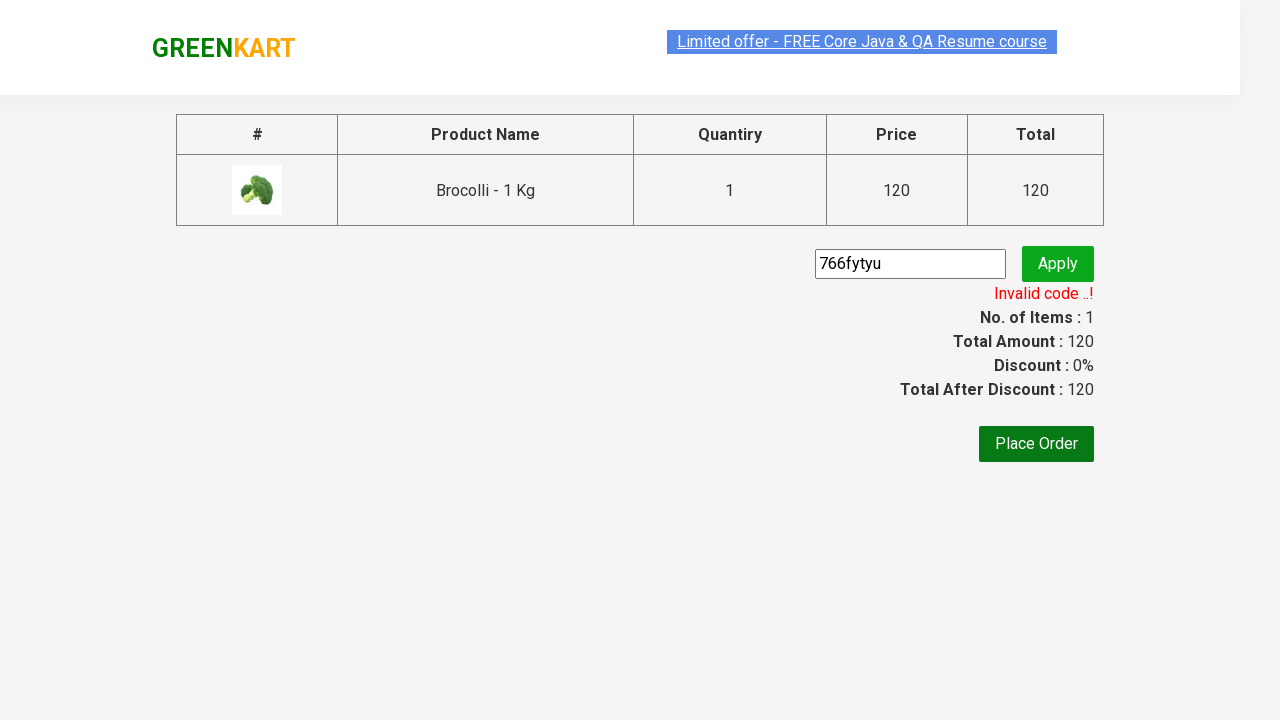

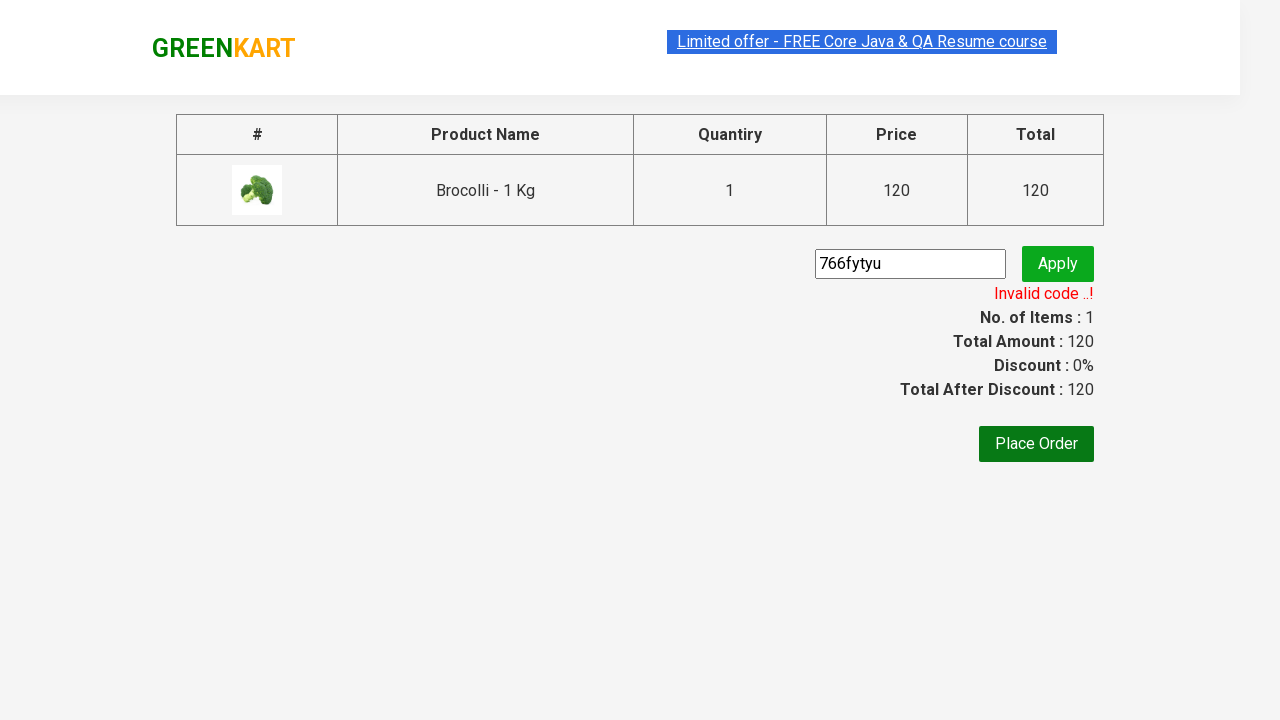